Tests file upload functionality by navigating to a file upload page and uploading a file using the file input element

Starting URL: https://www.leafground.com/file.xhtml

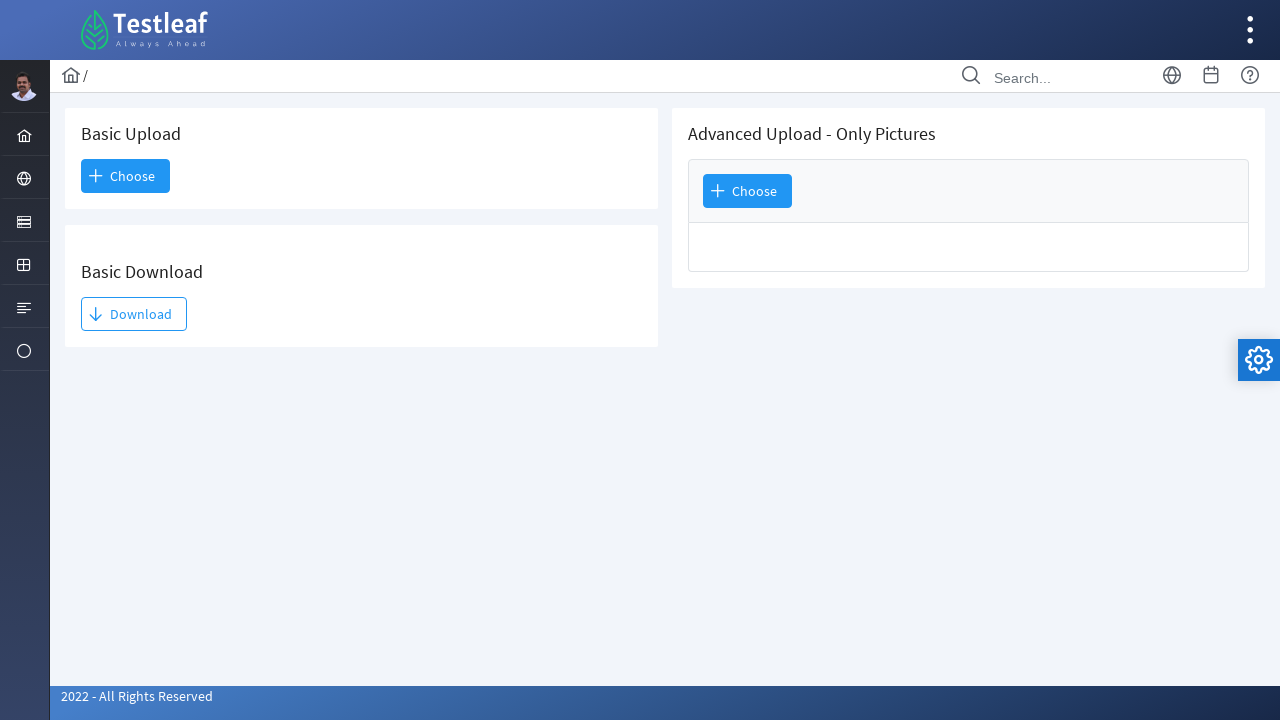

File upload input element became available
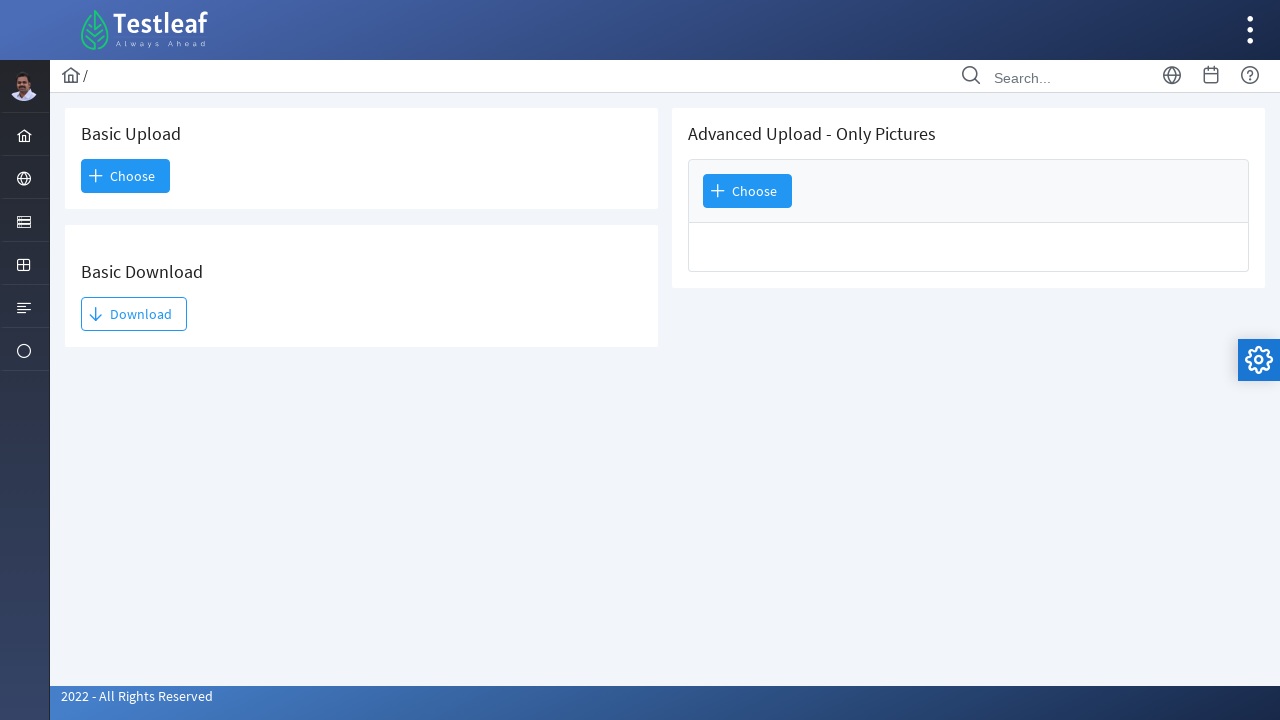

Uploaded test_document.txt file to the file input element
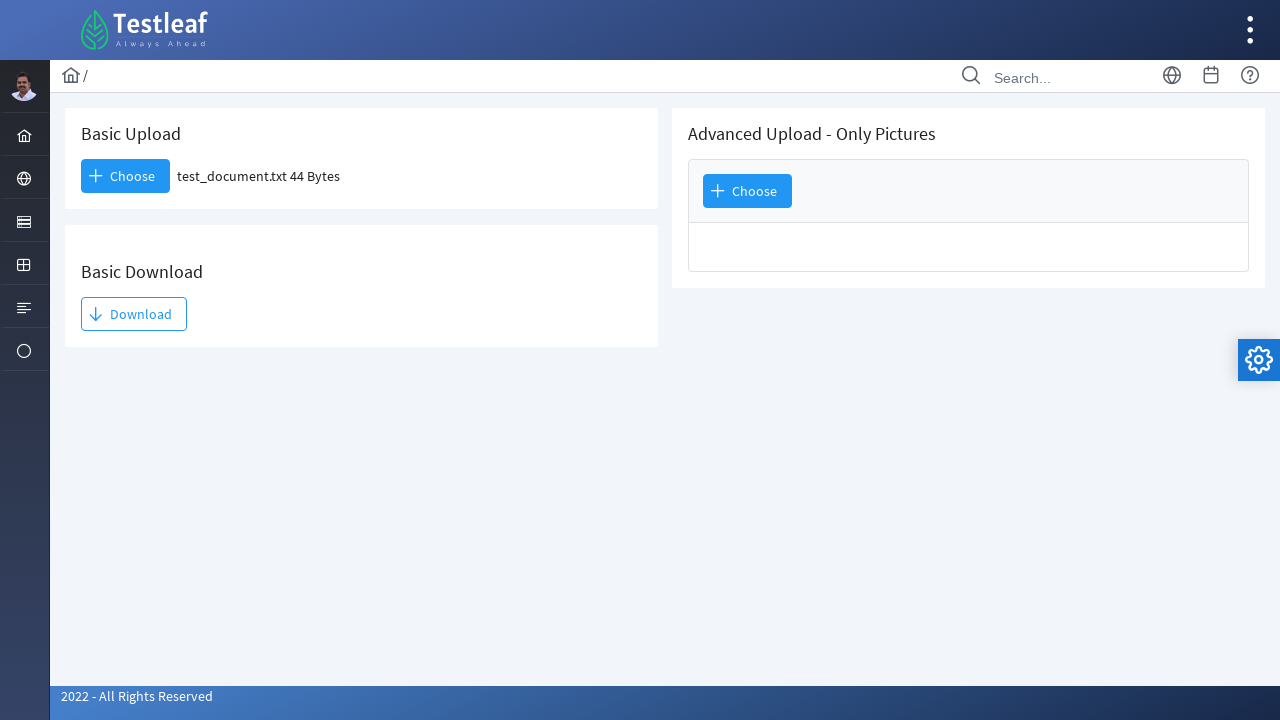

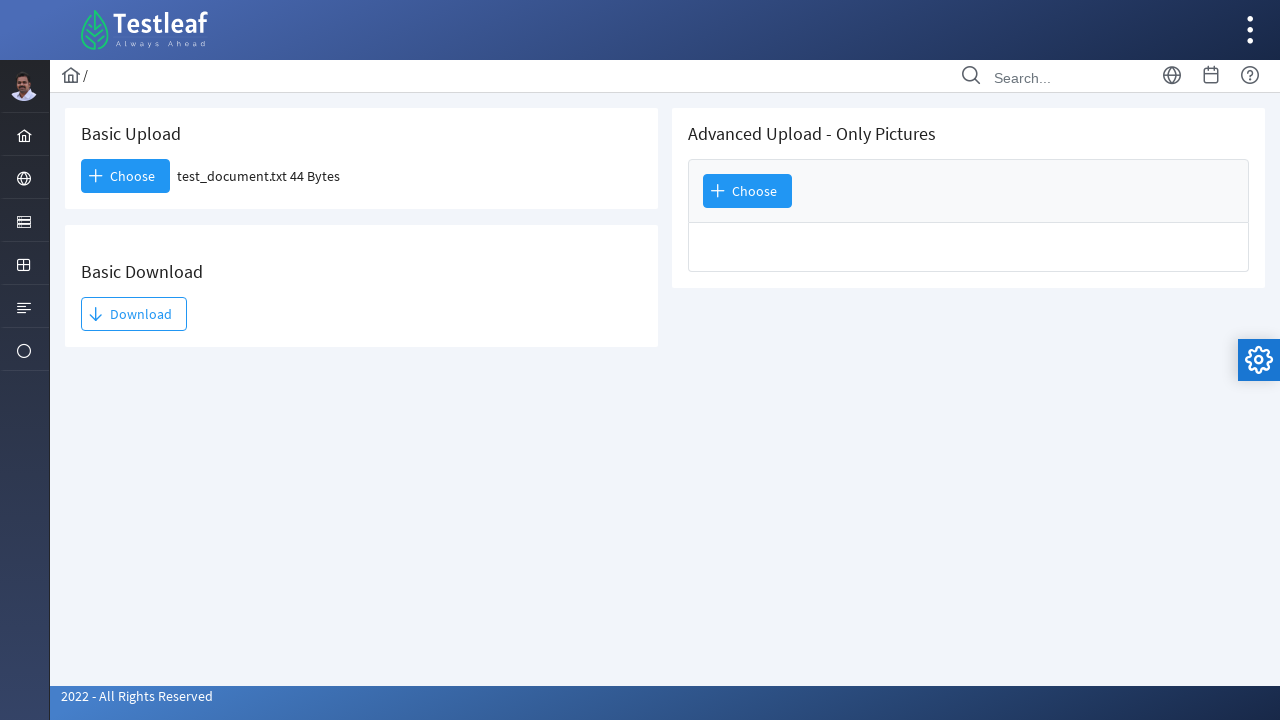